Tests the Playwright documentation site by clicking the "Get started" link and verifying navigation to the intro page

Starting URL: https://playwright.dev/

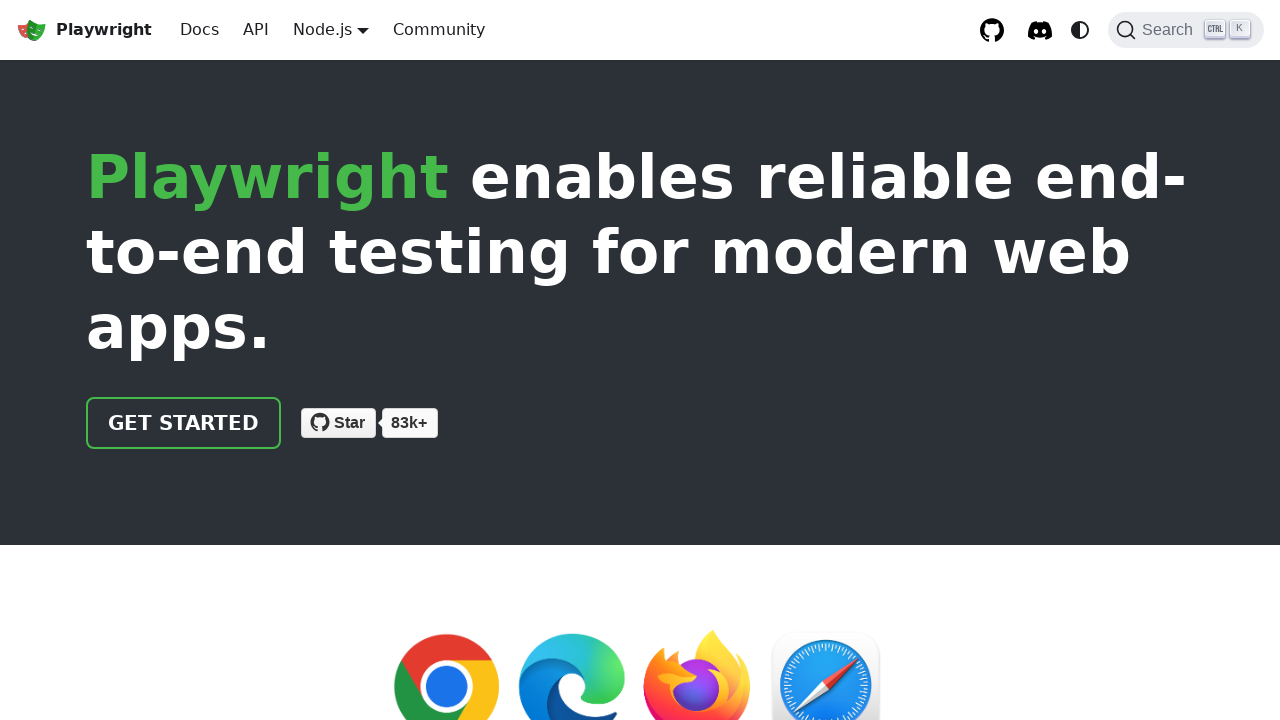

Clicked the 'Get started' link at (184, 423) on internal:role=link[name="Get started"i]
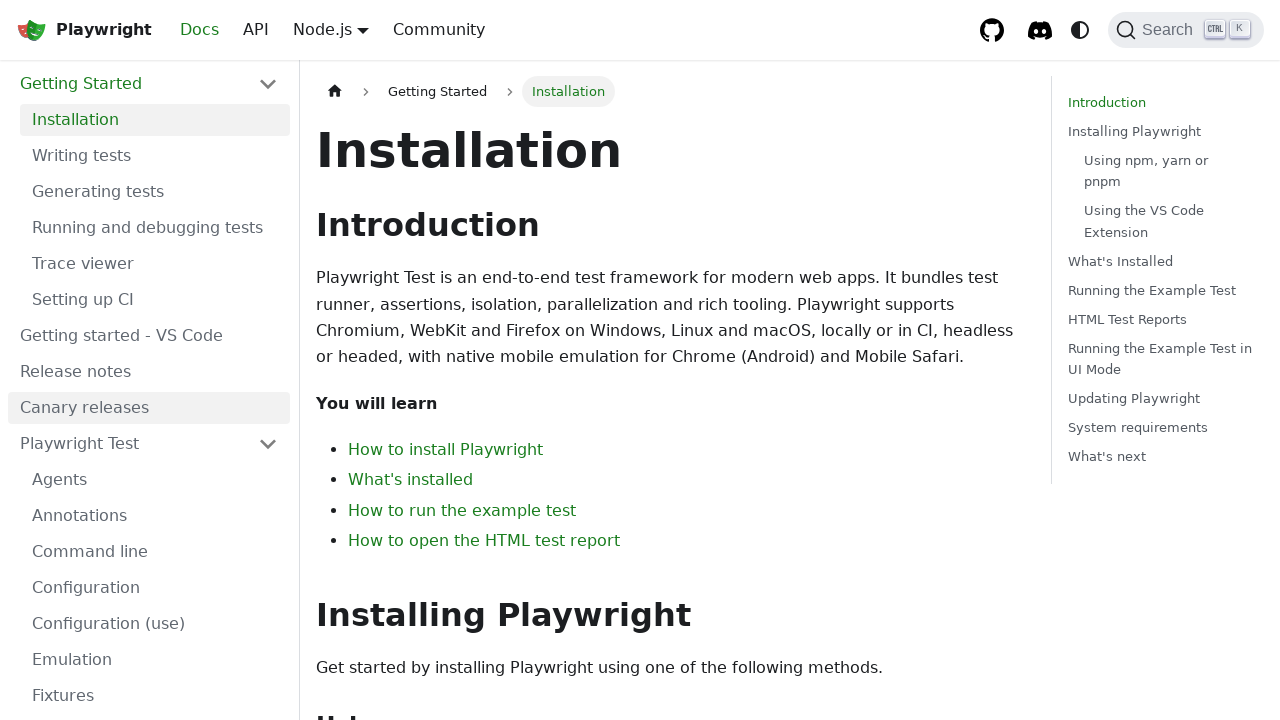

Navigated to intro page - URL contains '/intro'
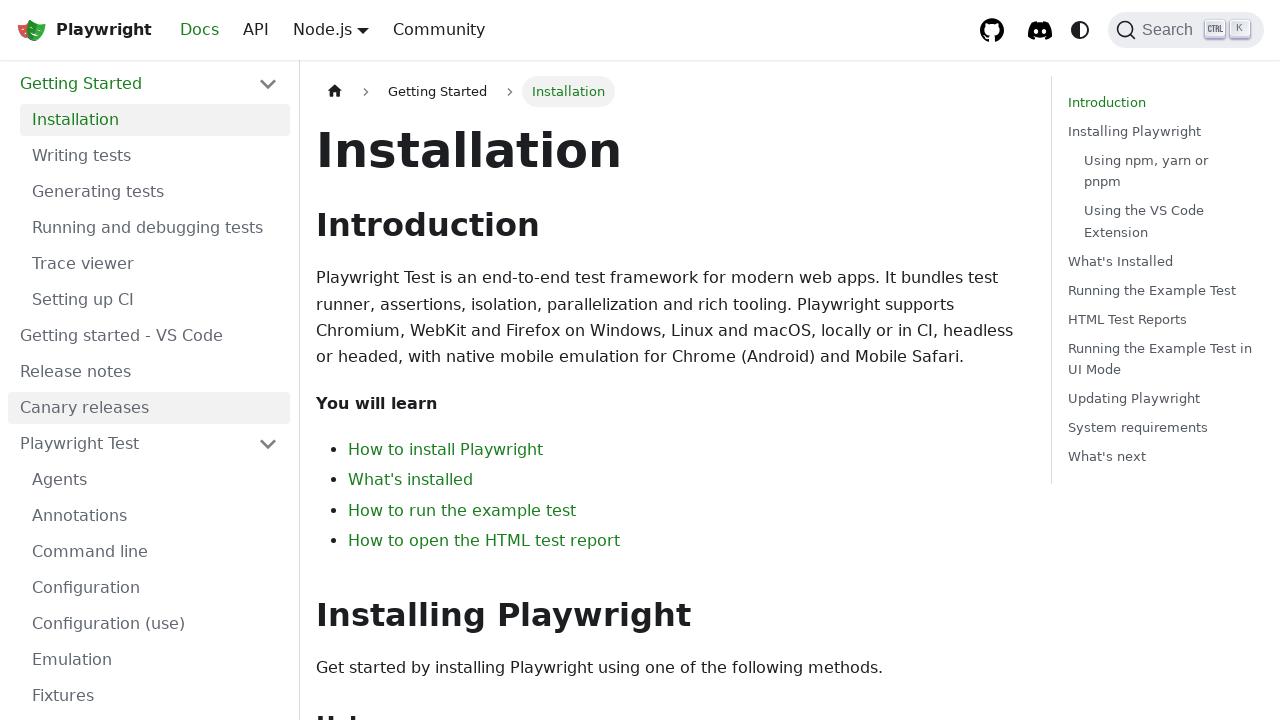

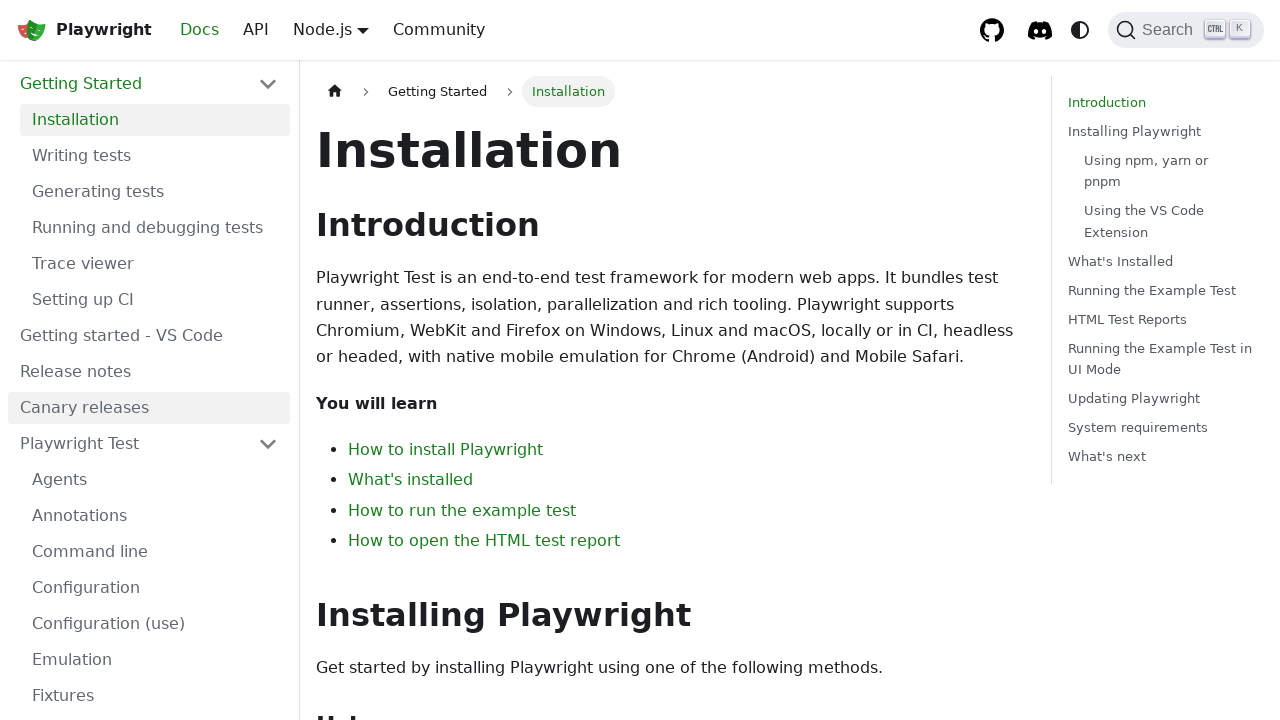